Tests that new todo items are appended to the bottom of the list

Starting URL: https://demo.playwright.dev/todomvc

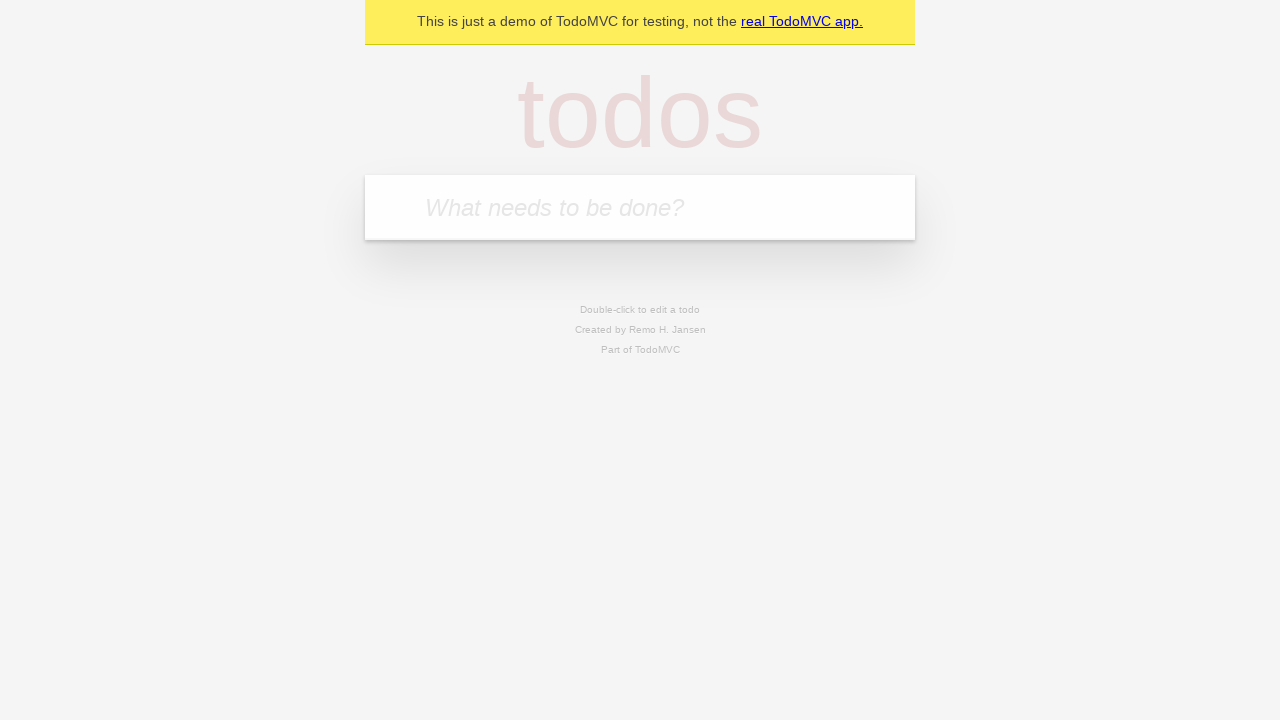

Located the 'What needs to be done?' input field
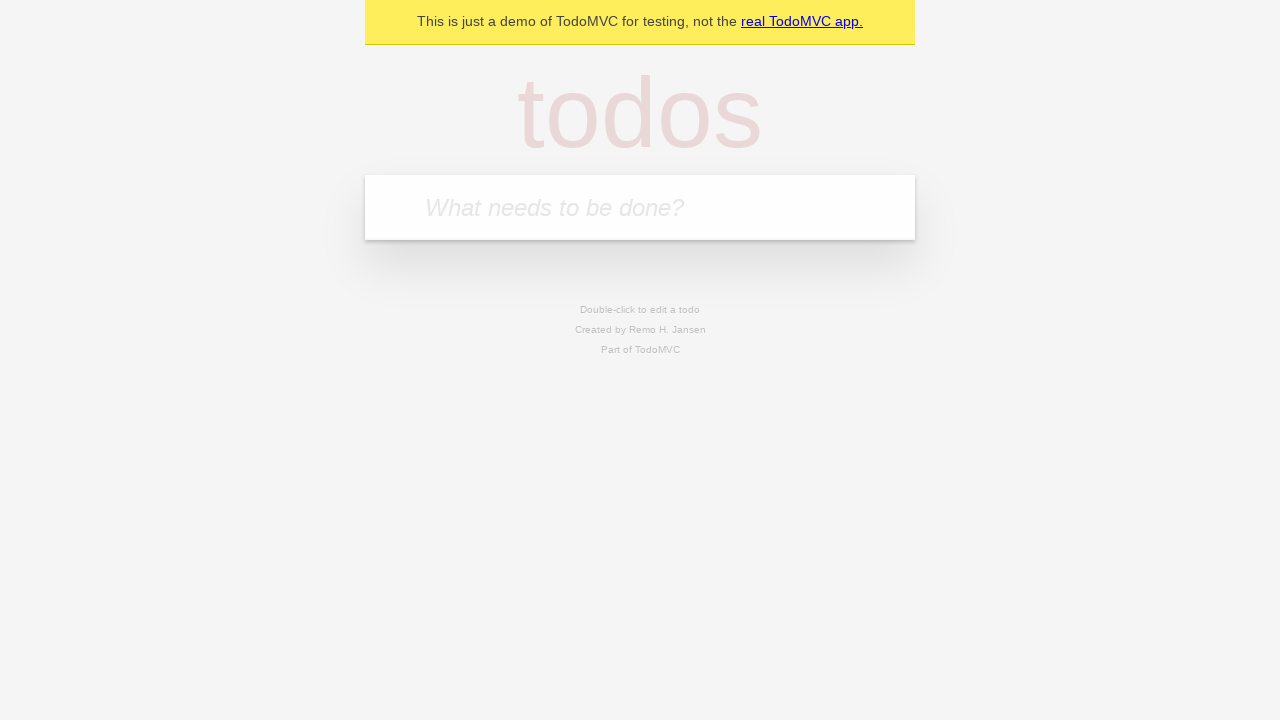

Filled input with todo item: 'buy some cheese' on internal:attr=[placeholder="What needs to be done?"i]
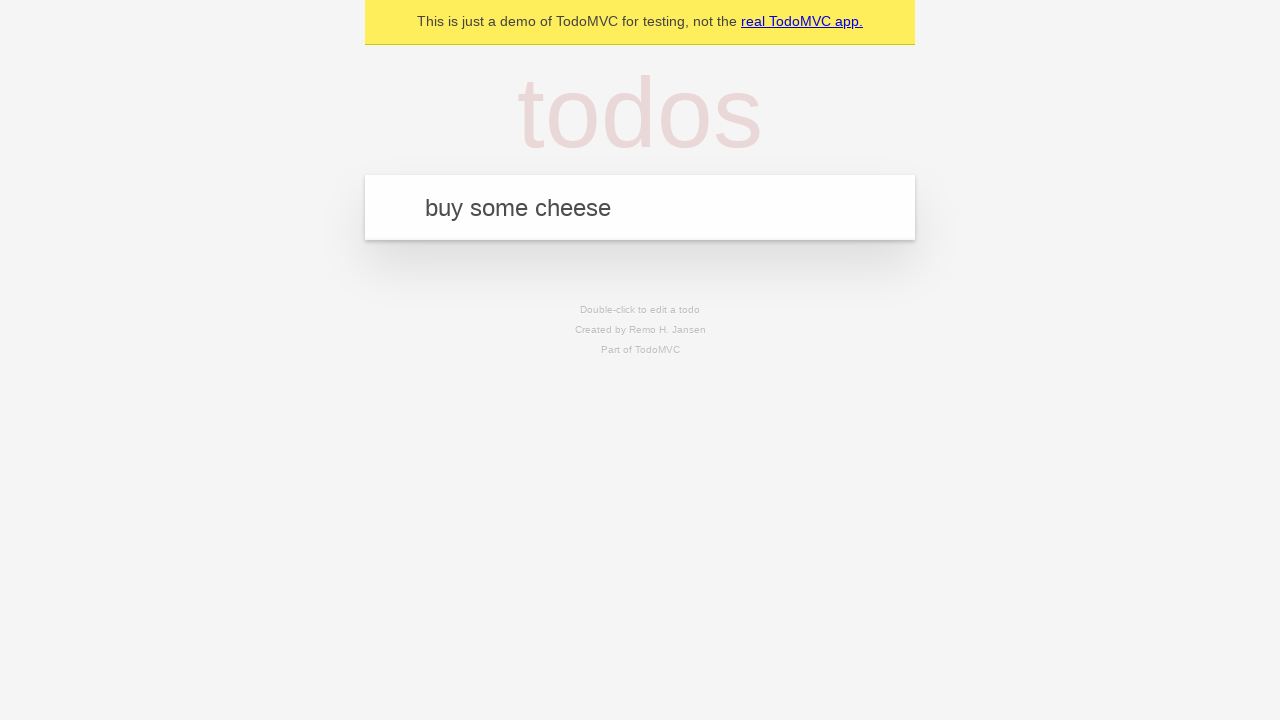

Pressed Enter to add todo item: 'buy some cheese' on internal:attr=[placeholder="What needs to be done?"i]
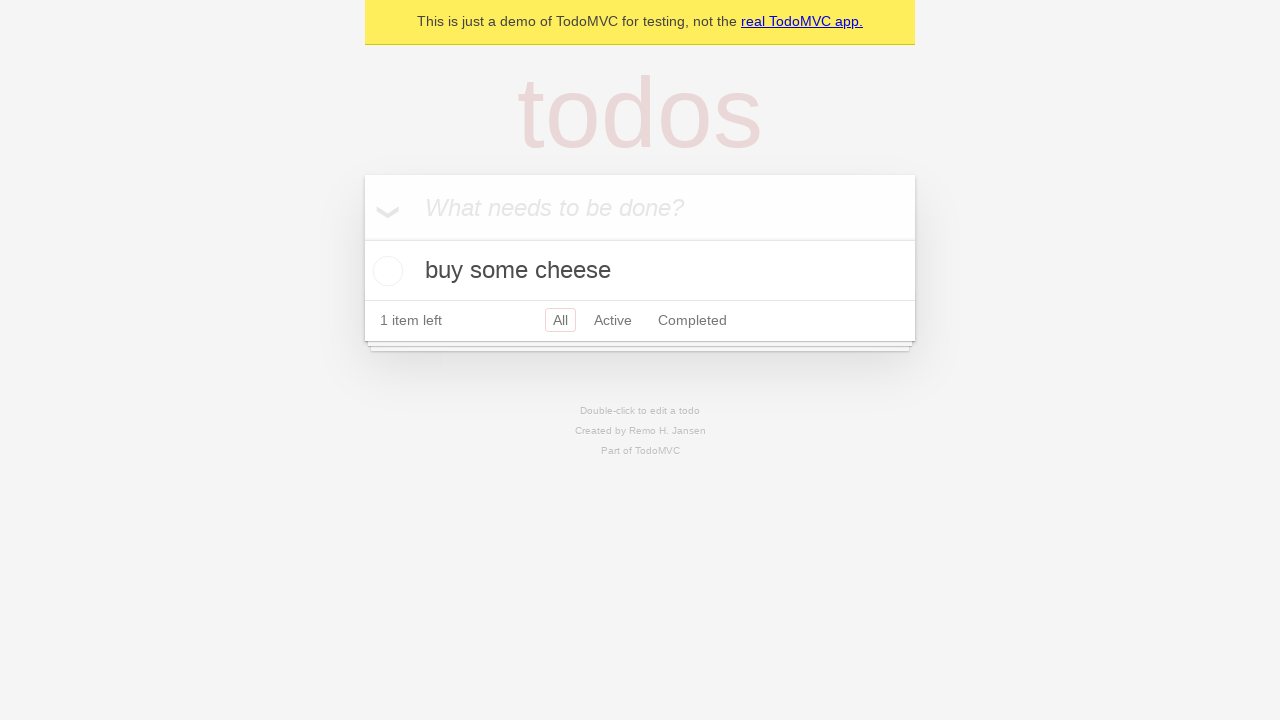

Filled input with todo item: 'feed the cat' on internal:attr=[placeholder="What needs to be done?"i]
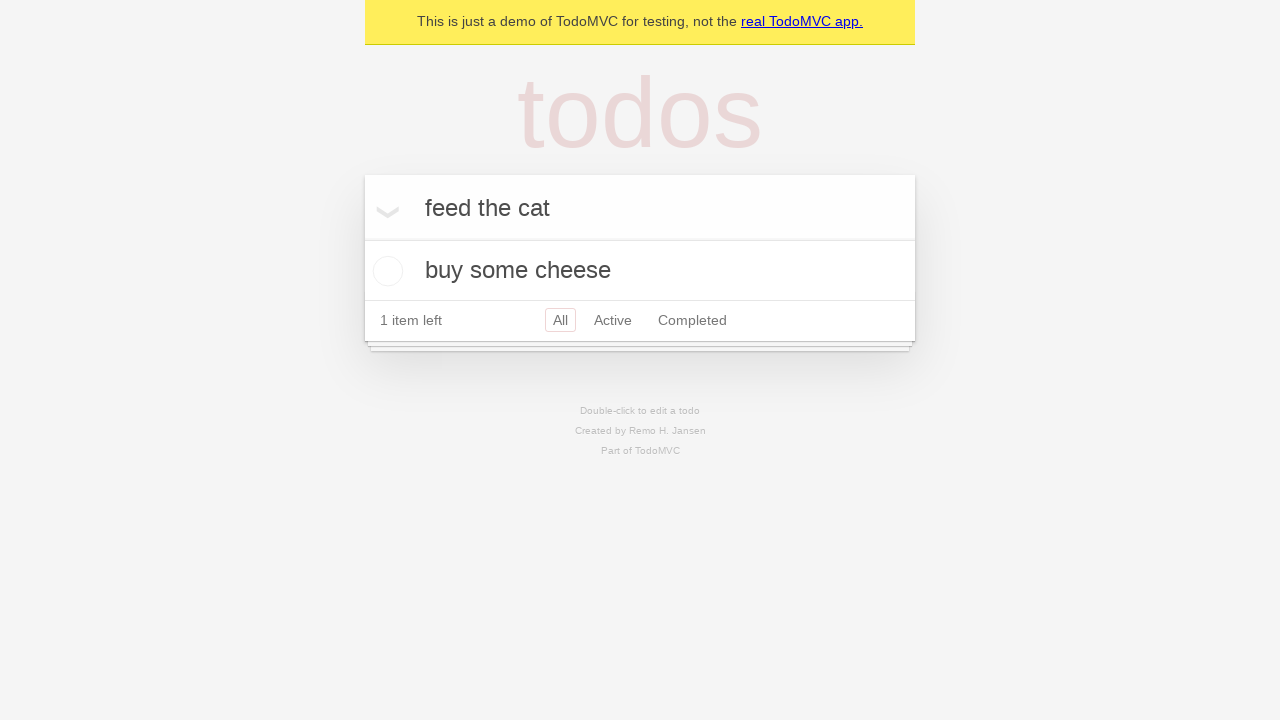

Pressed Enter to add todo item: 'feed the cat' on internal:attr=[placeholder="What needs to be done?"i]
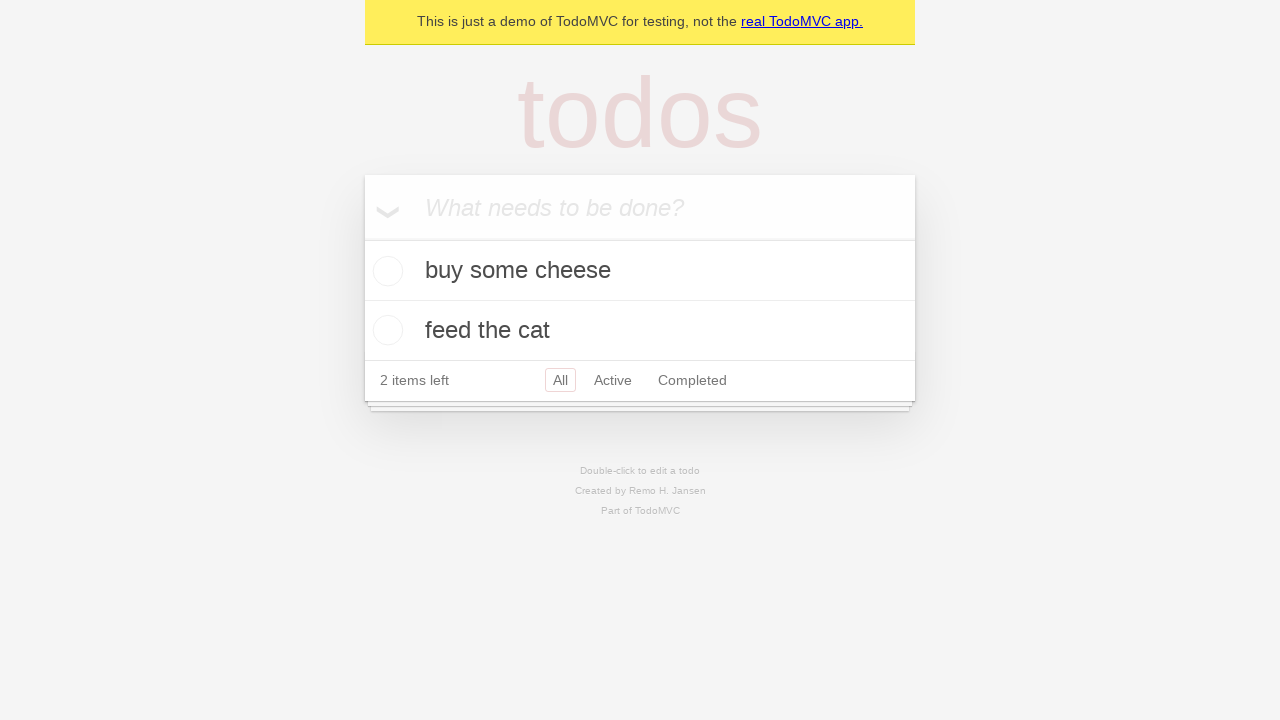

Filled input with todo item: 'book a doctors appointment ' on internal:attr=[placeholder="What needs to be done?"i]
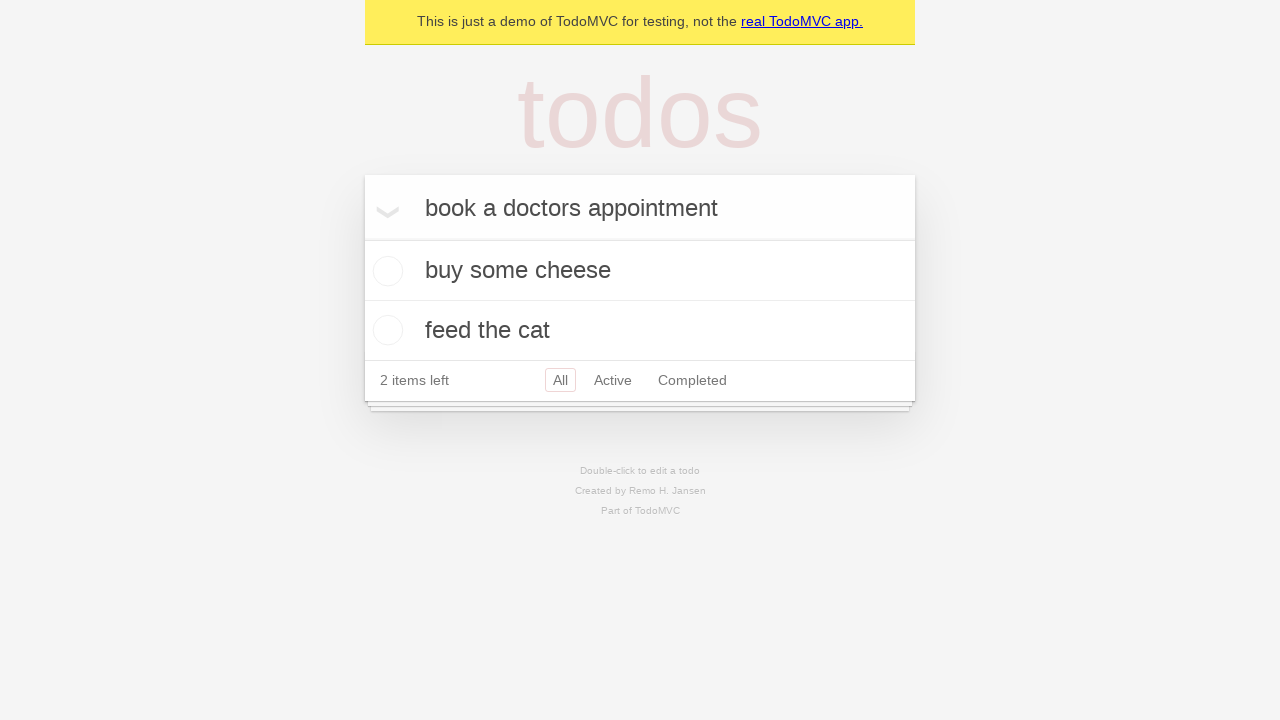

Pressed Enter to add todo item: 'book a doctors appointment ' on internal:attr=[placeholder="What needs to be done?"i]
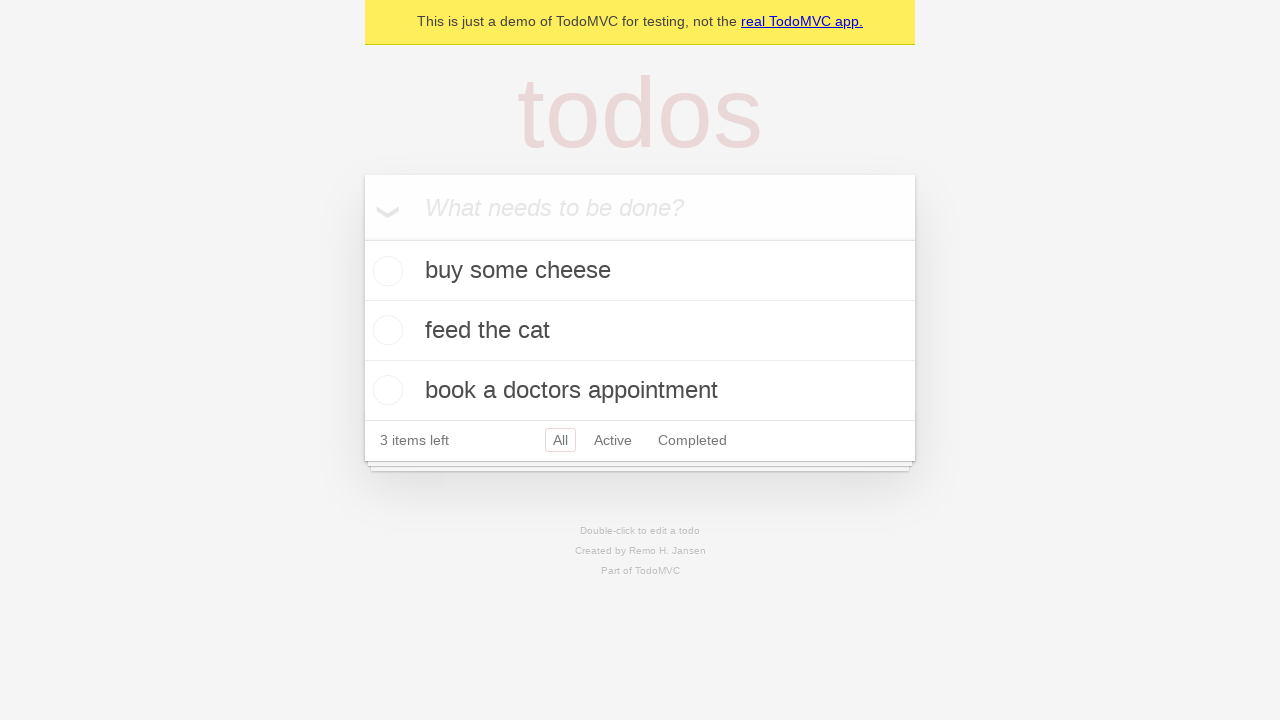

Waited for the third todo item to appear
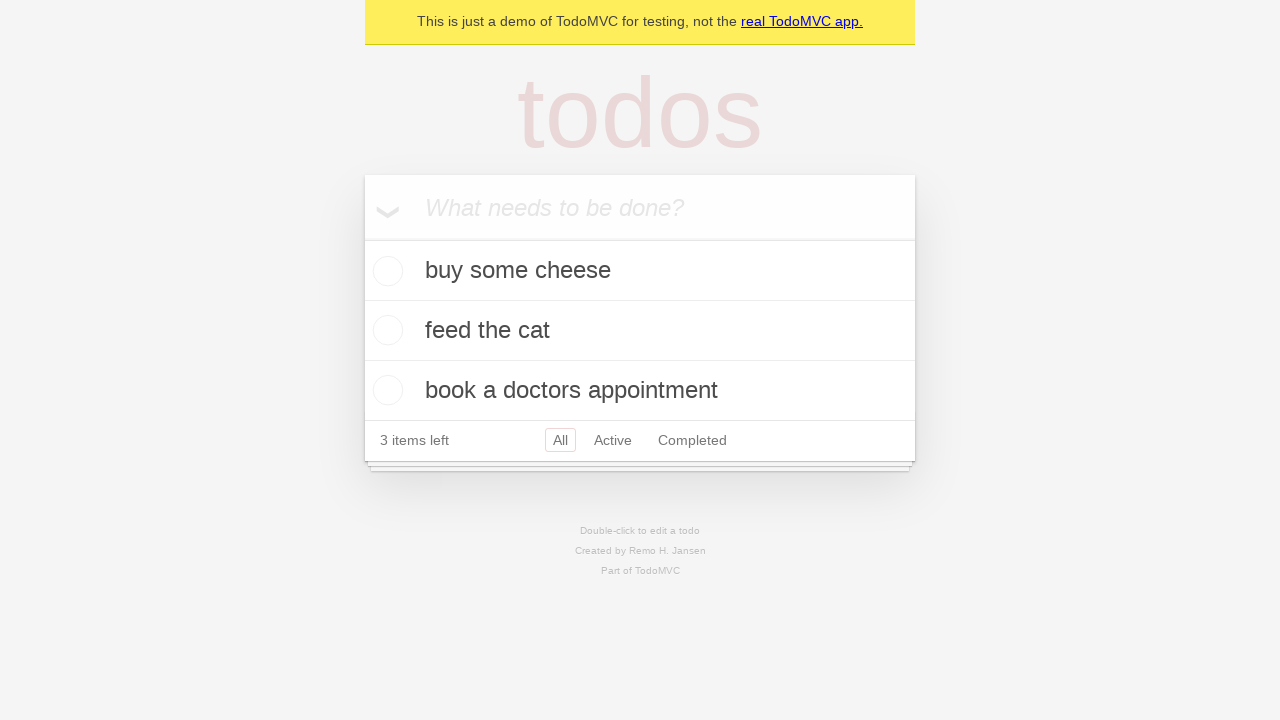

Verified that '3 items left' counter text is visible
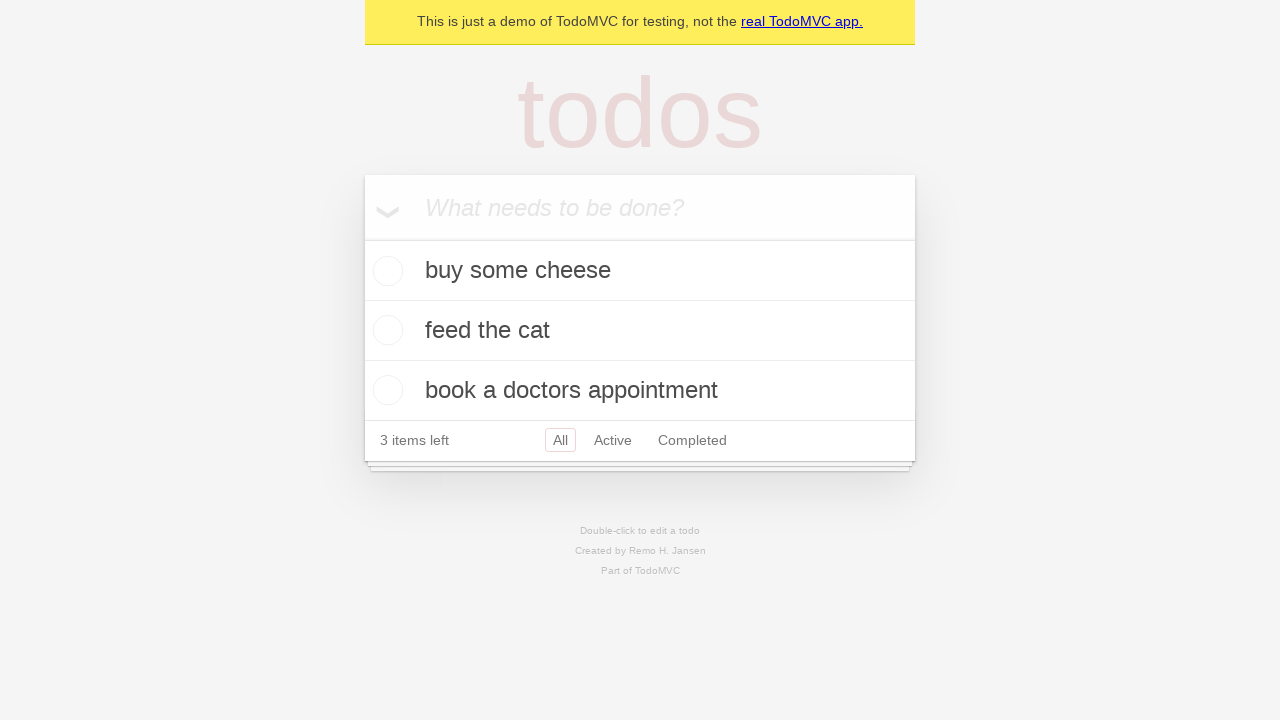

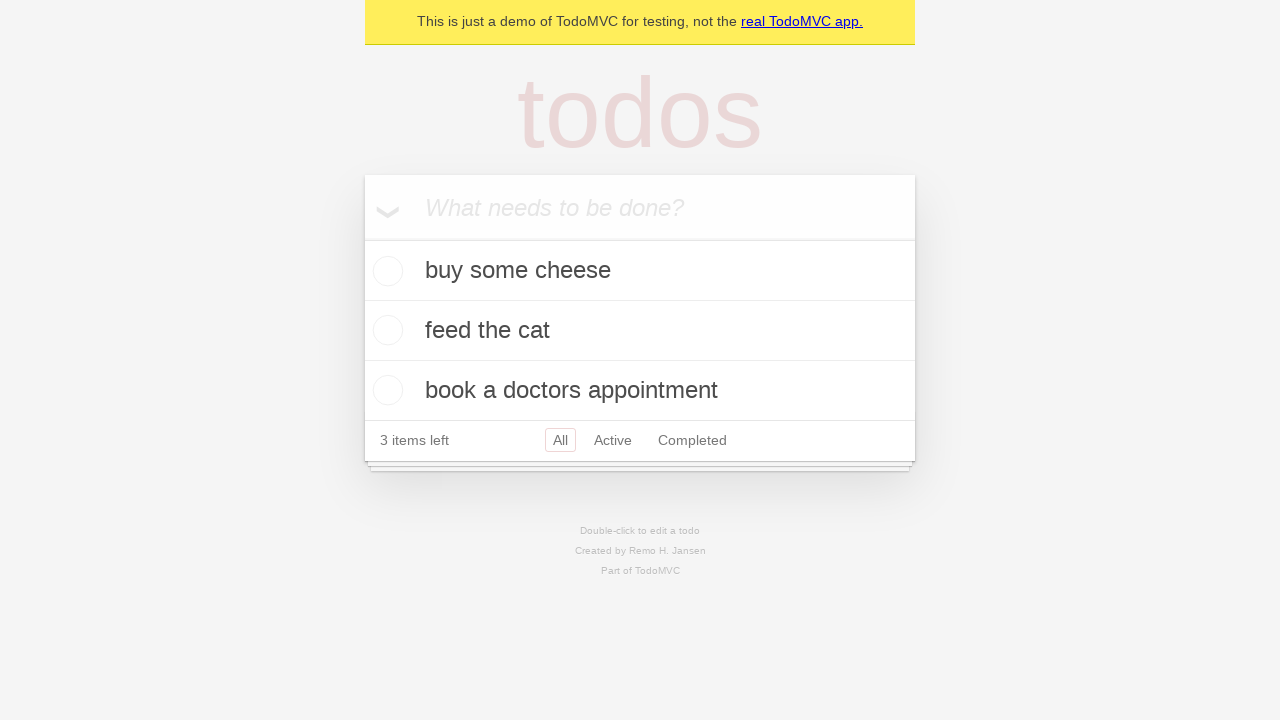